Navigates to broken images page to verify image element presence

Starting URL: https://practice.expandtesting.com/broken-images

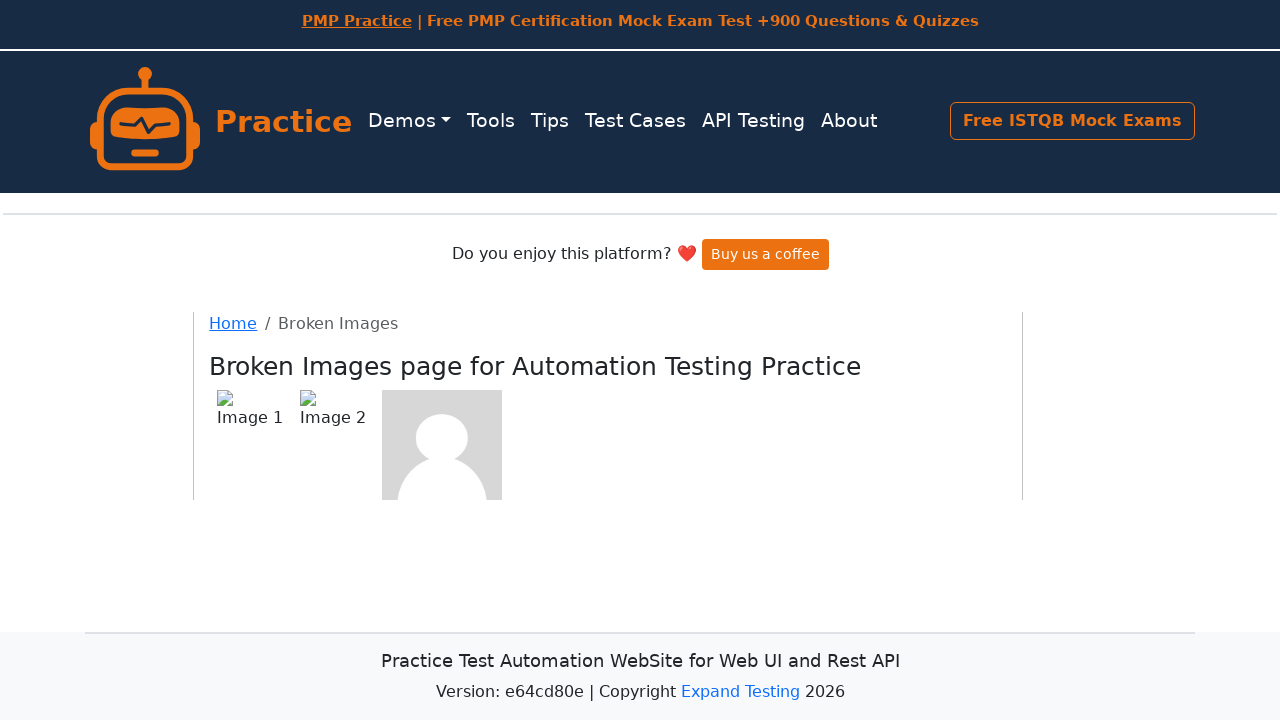

Navigated to broken images page
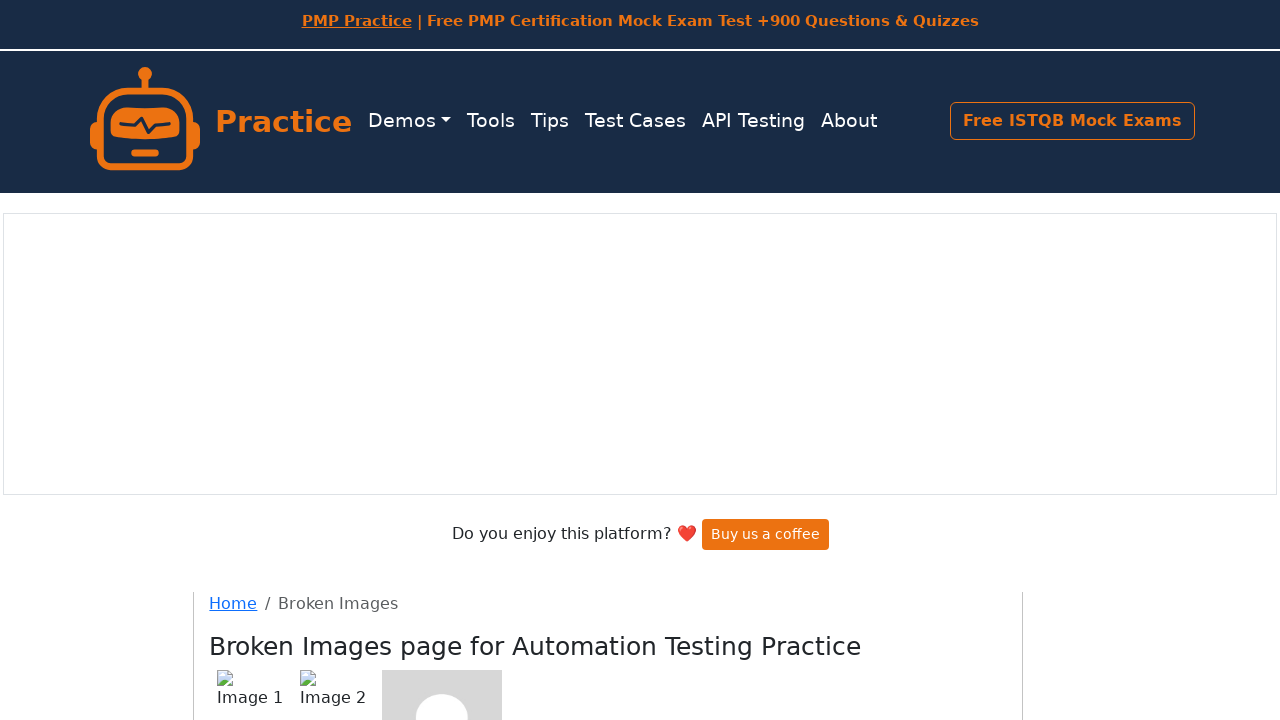

Image element loaded and present on page
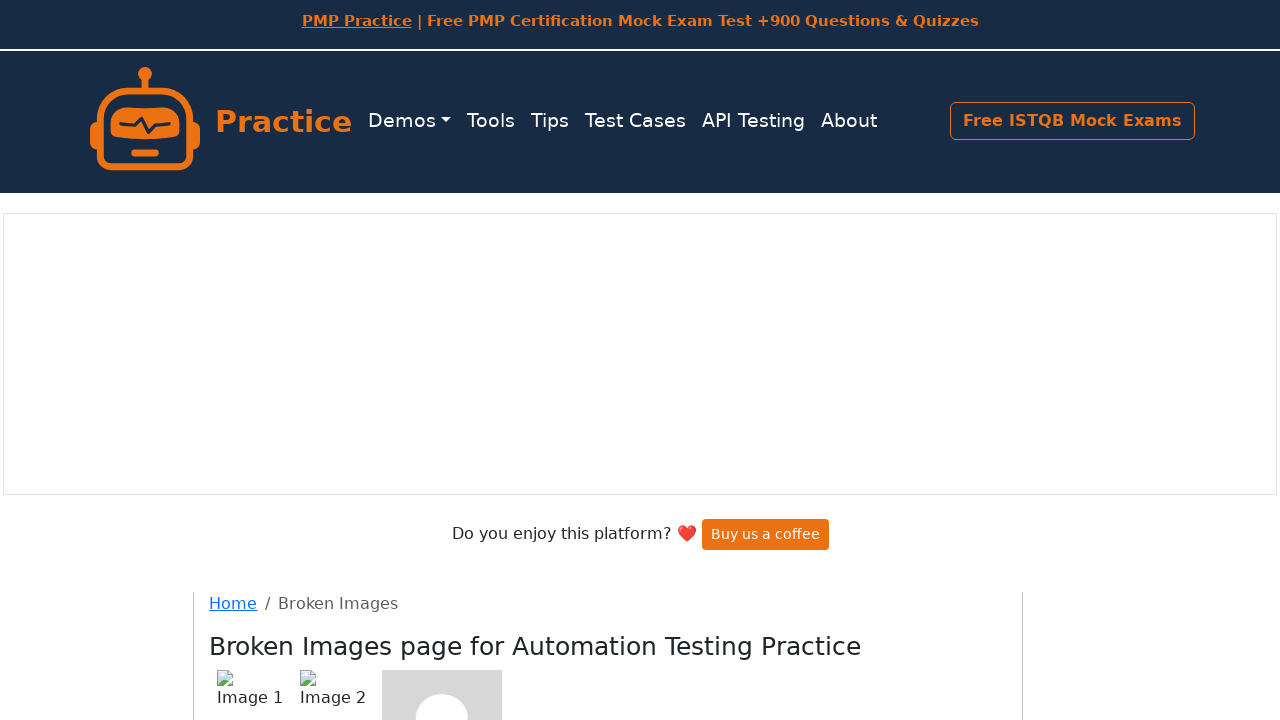

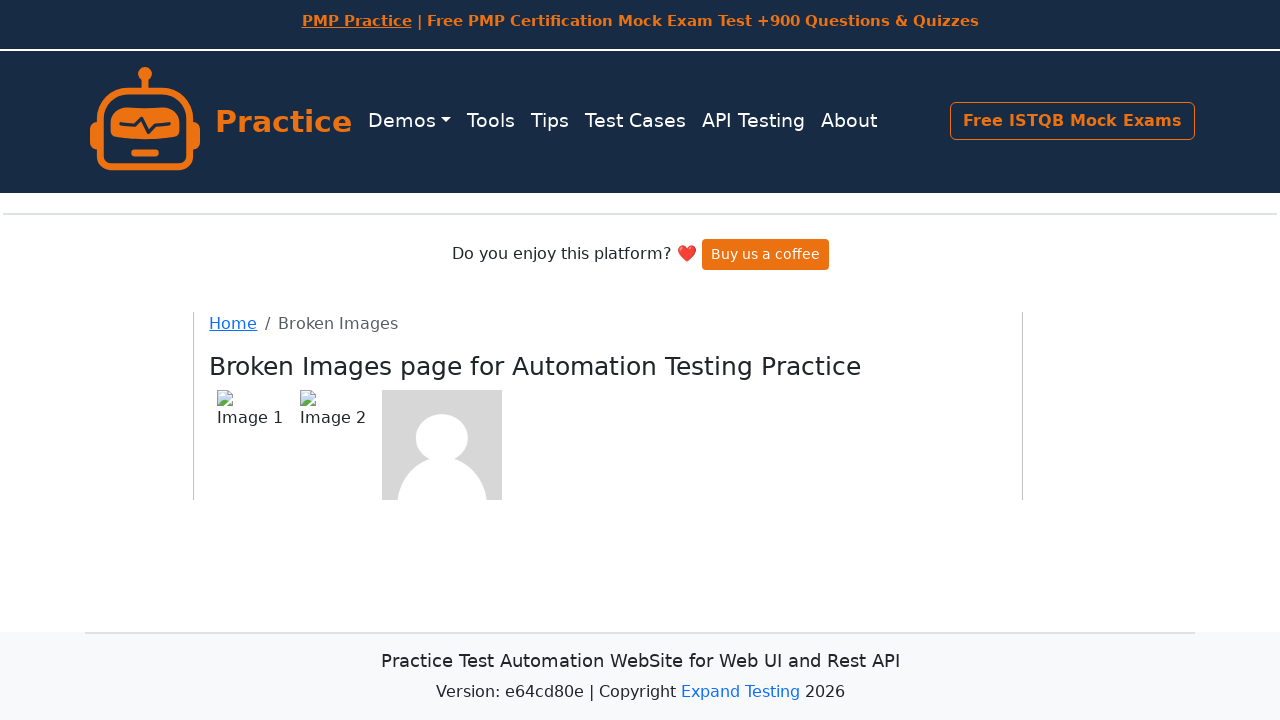